Tests basic browser navigation on YouTube by performing back, forward, and refresh operations

Starting URL: https://www.youtube.com

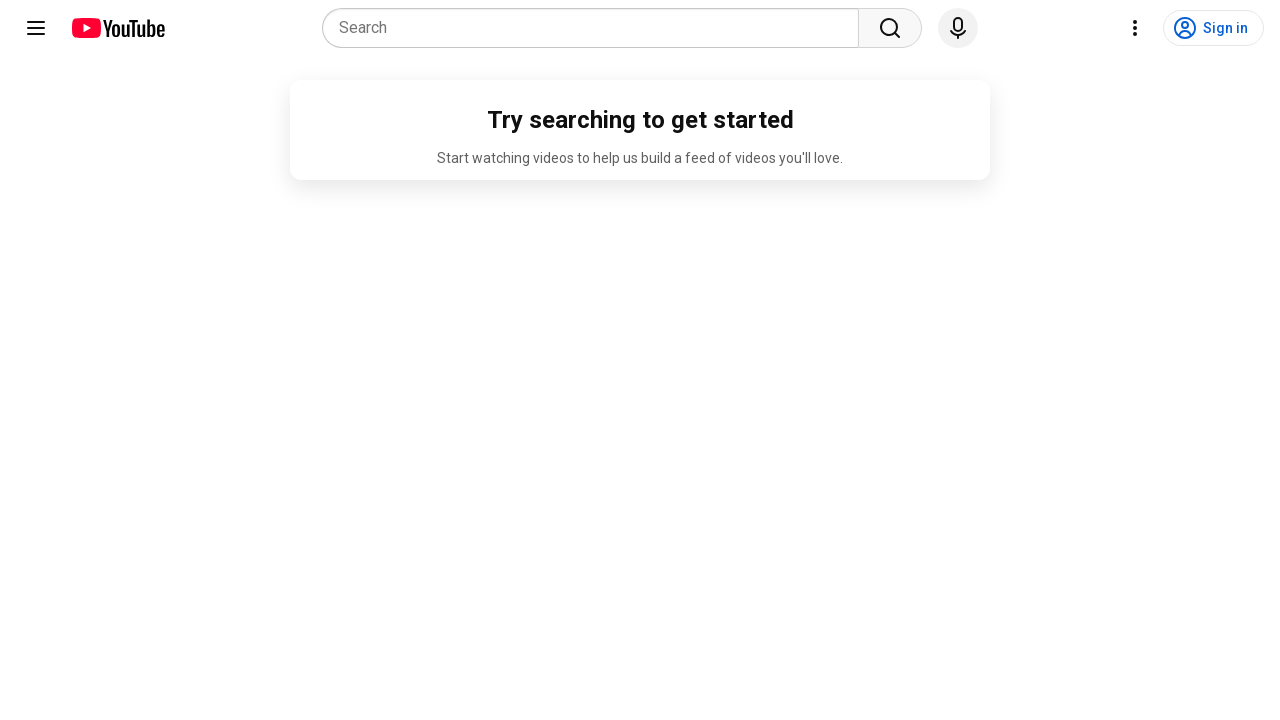

Navigated back in browser history
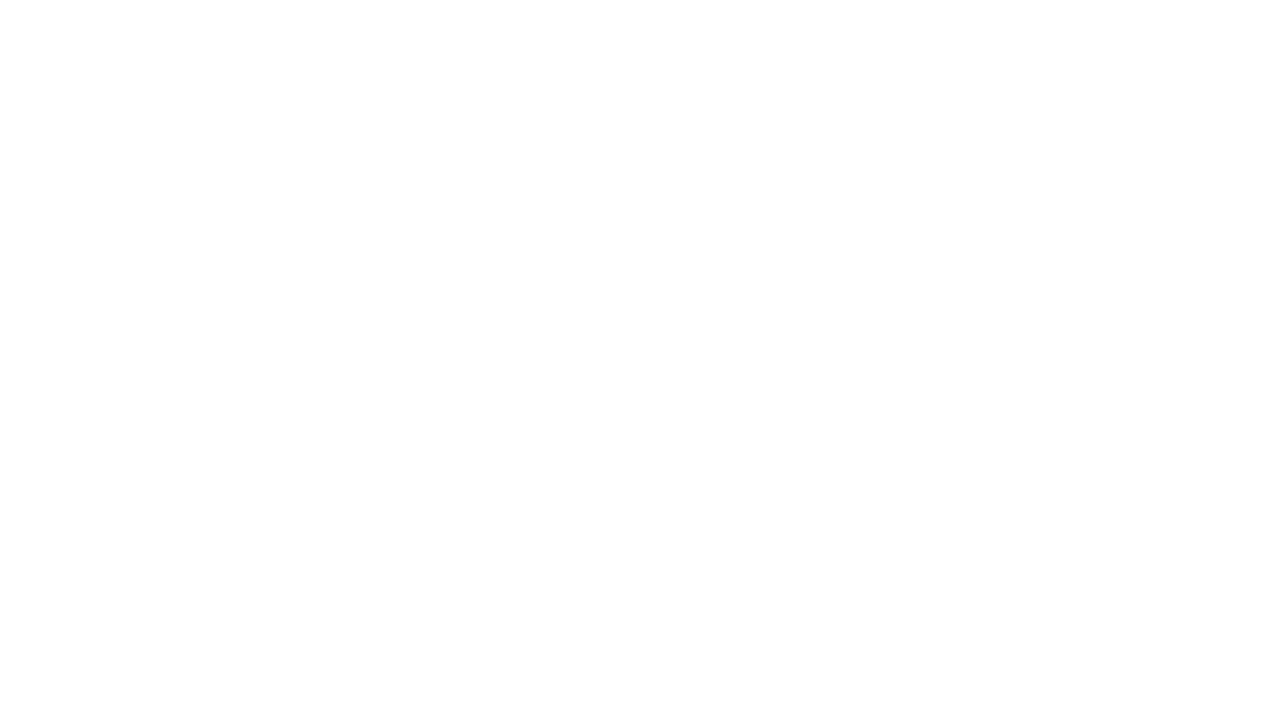

Navigated forward in browser history
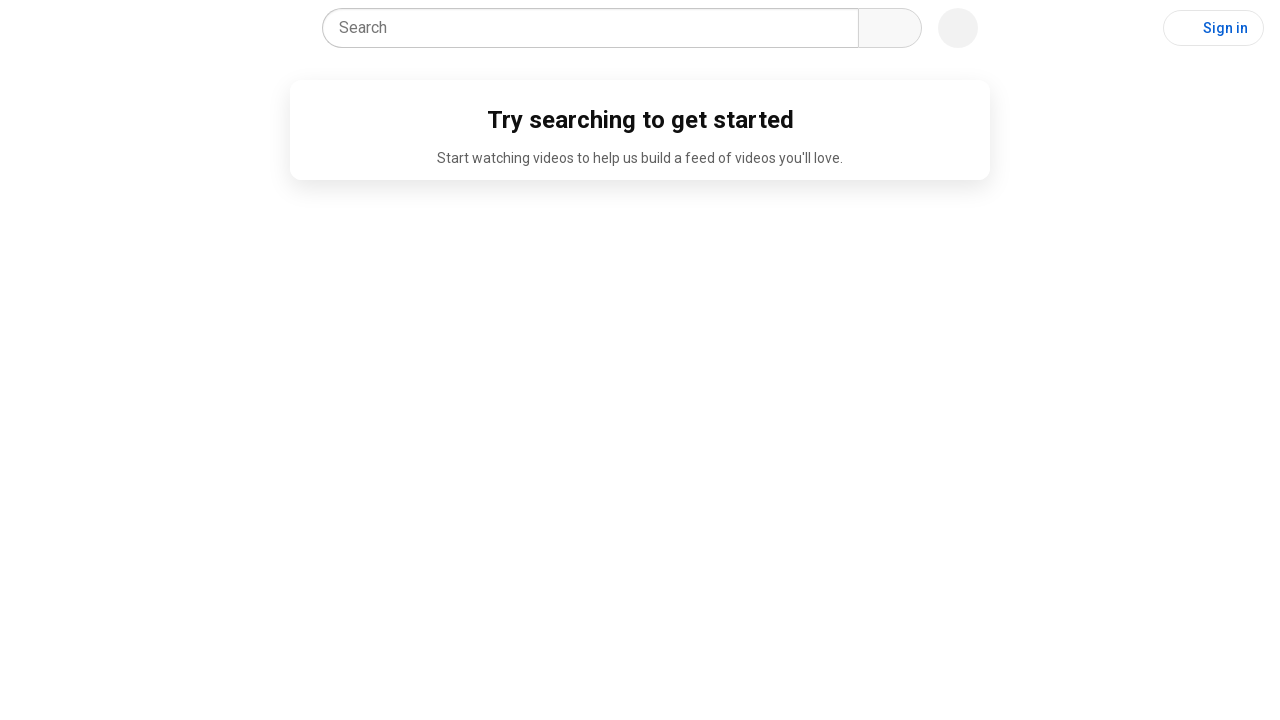

Refreshed the YouTube page
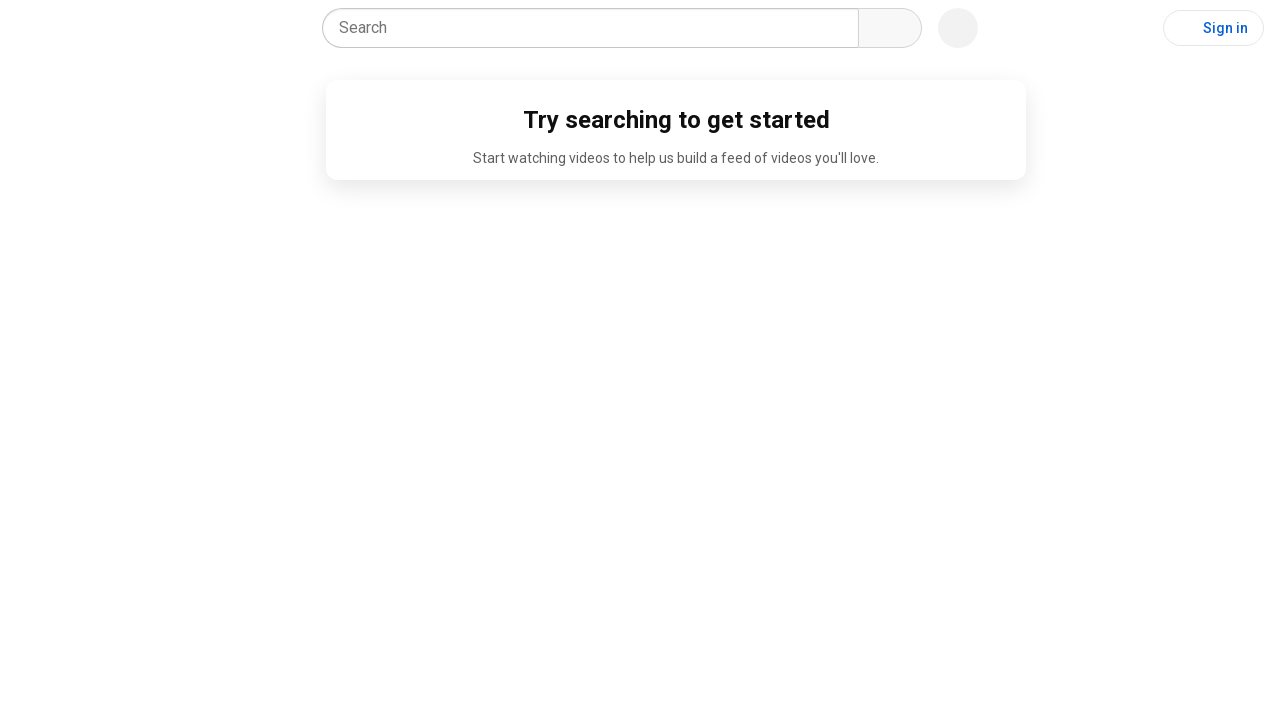

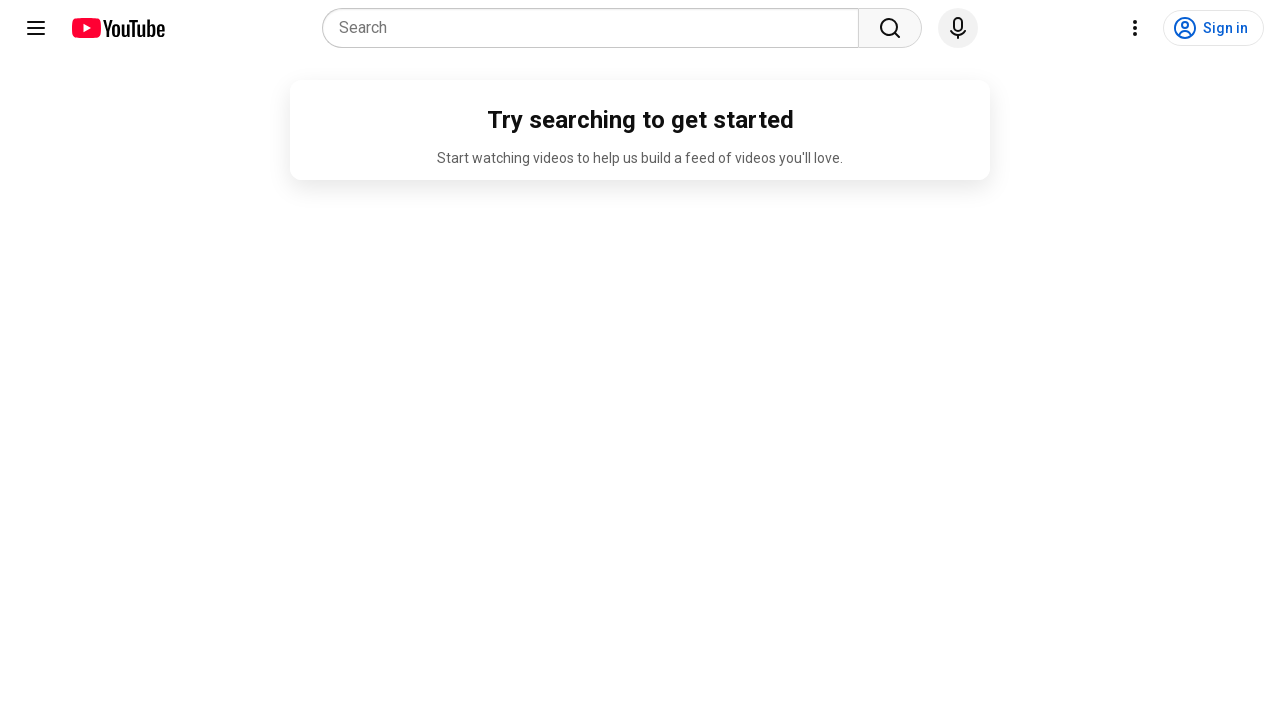